Tests the Python.org search functionality by entering "pycon" as a search term and submitting the form

Starting URL: https://www.python.org

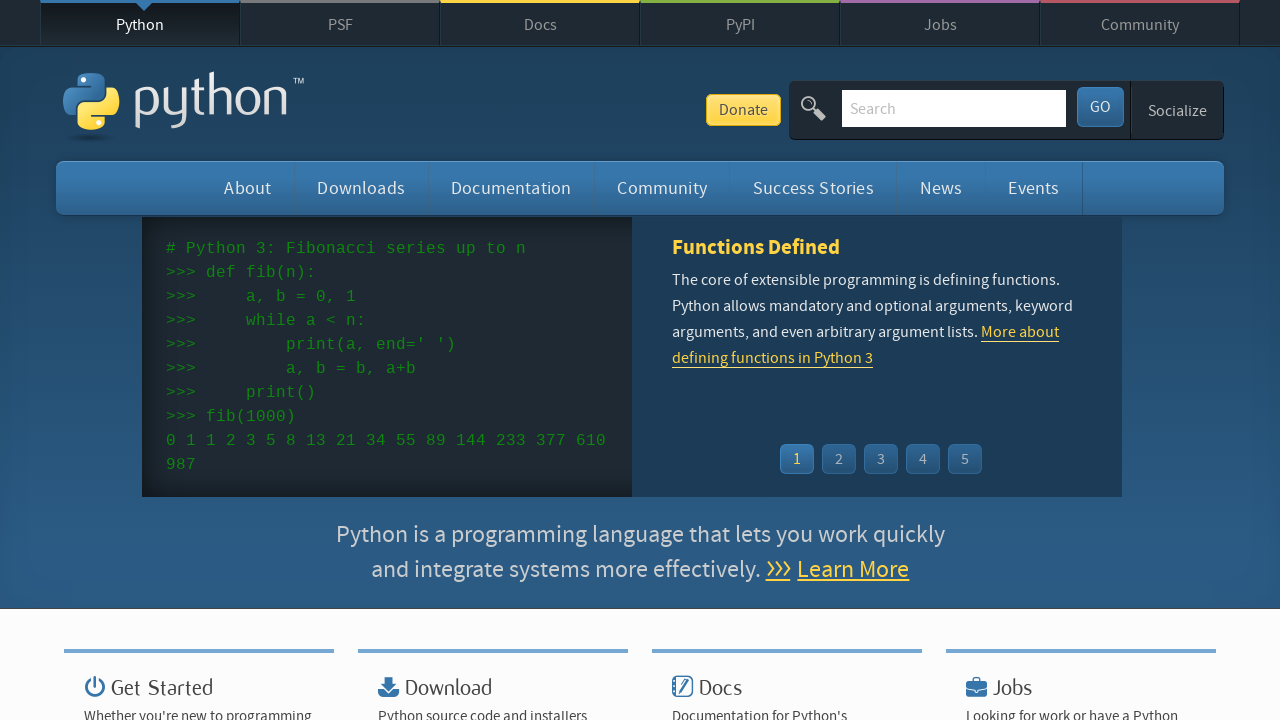

Filled search box with 'pycon' on input[name='q']
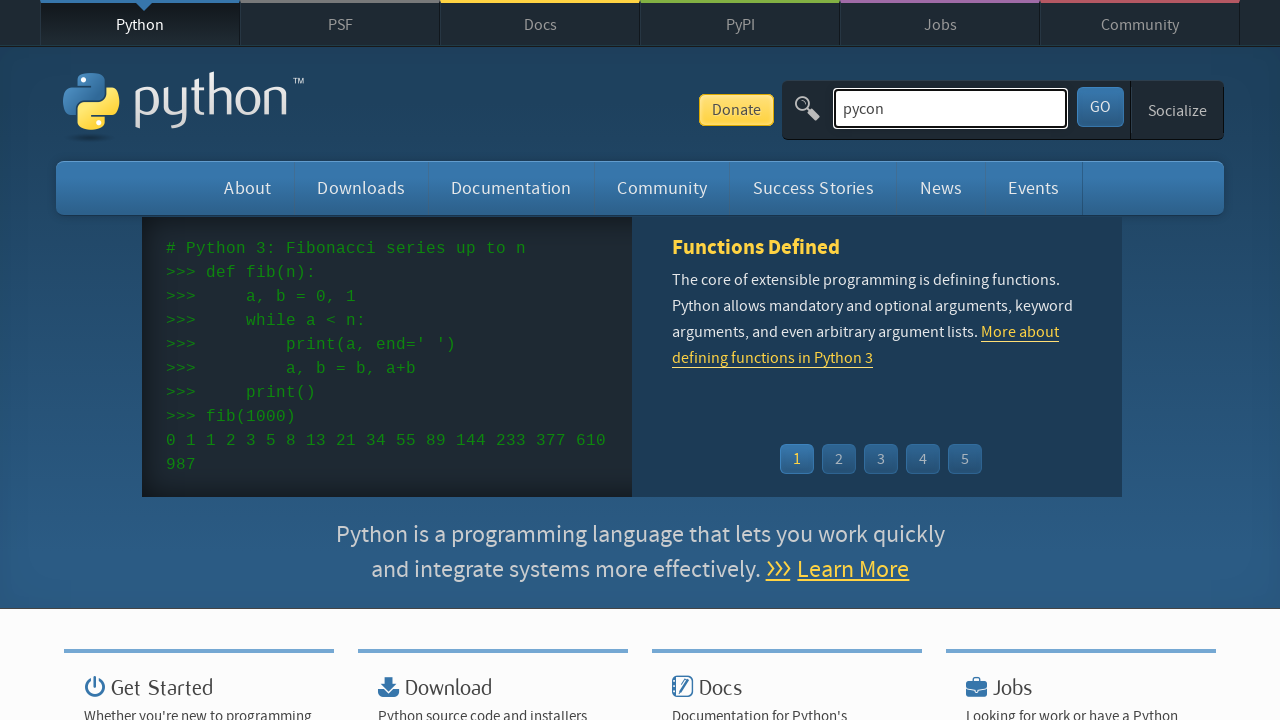

Pressed Enter to submit the search form on input[name='q']
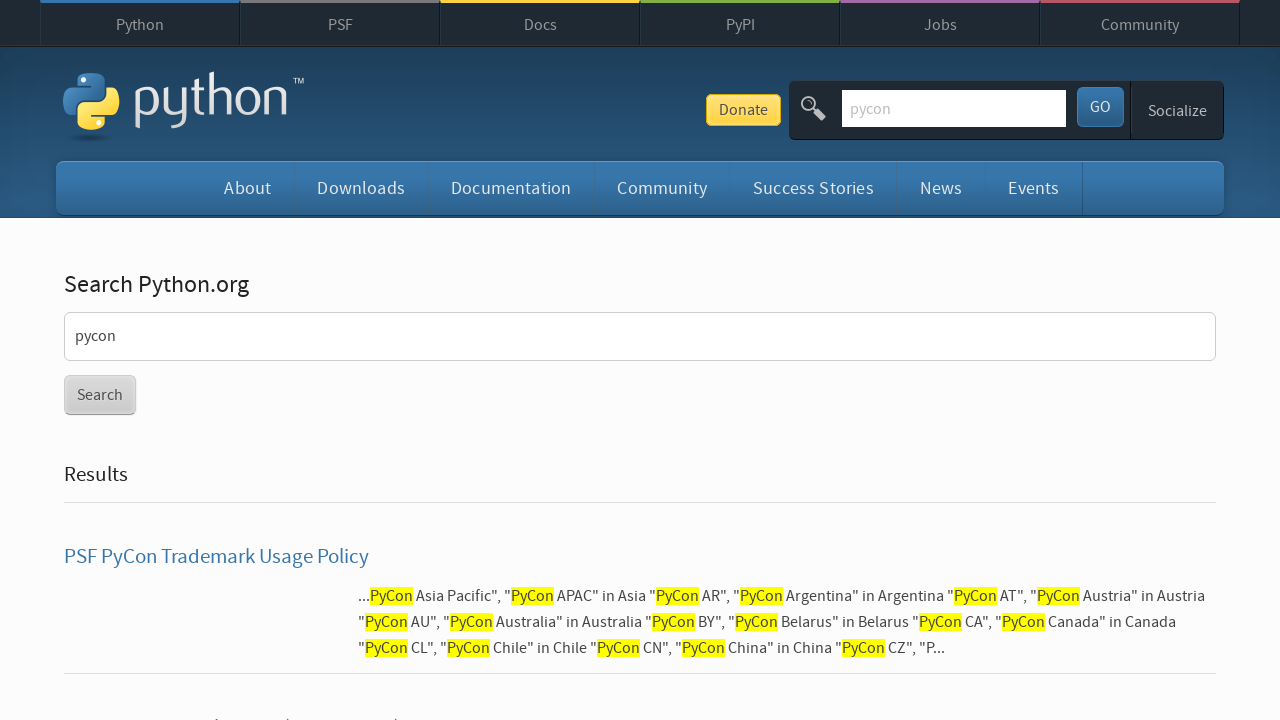

Search results page loaded
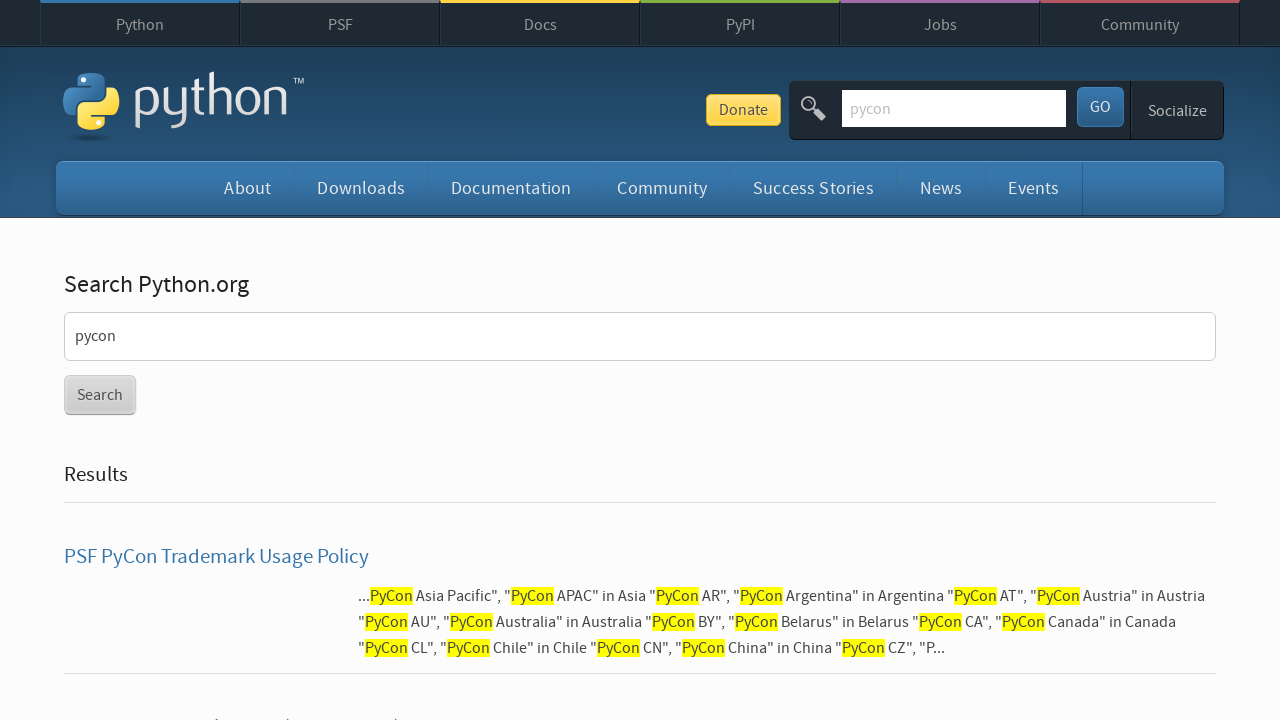

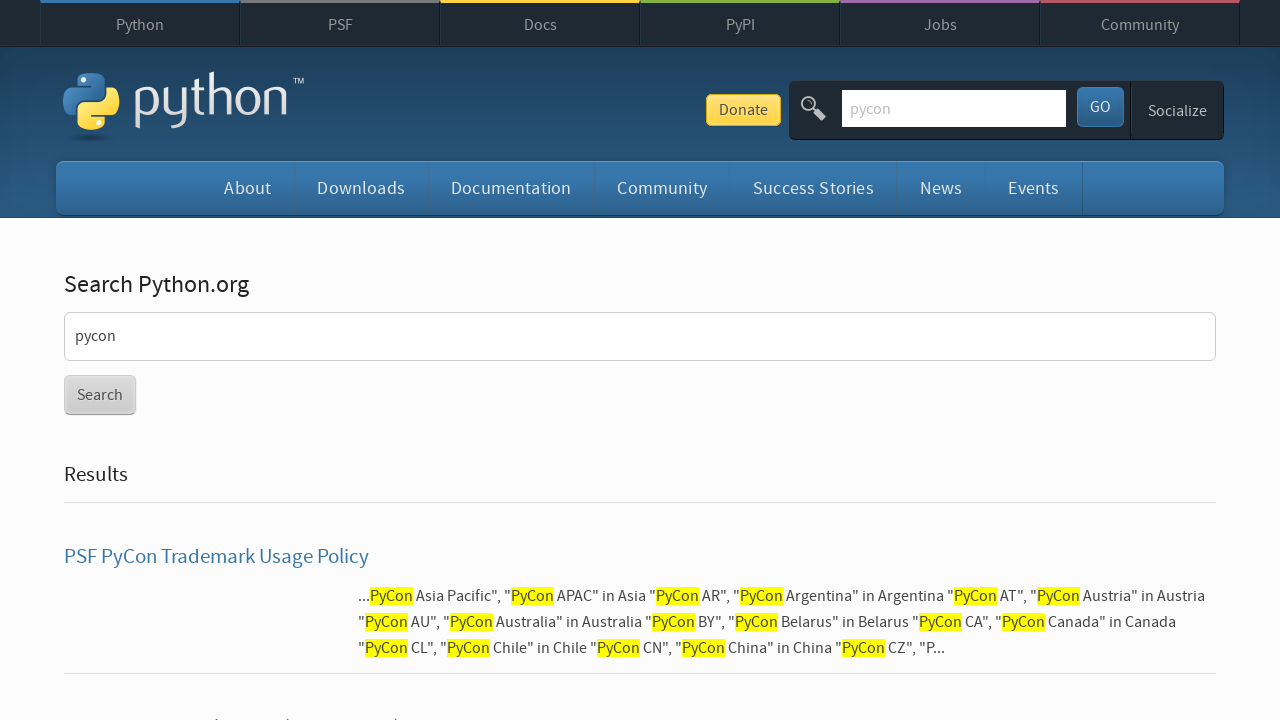